Tests the forgot password functionality by clicking on the forgot password link and verifying the reset password page is displayed

Starting URL: https://opensource-demo.orangehrmlive.com/

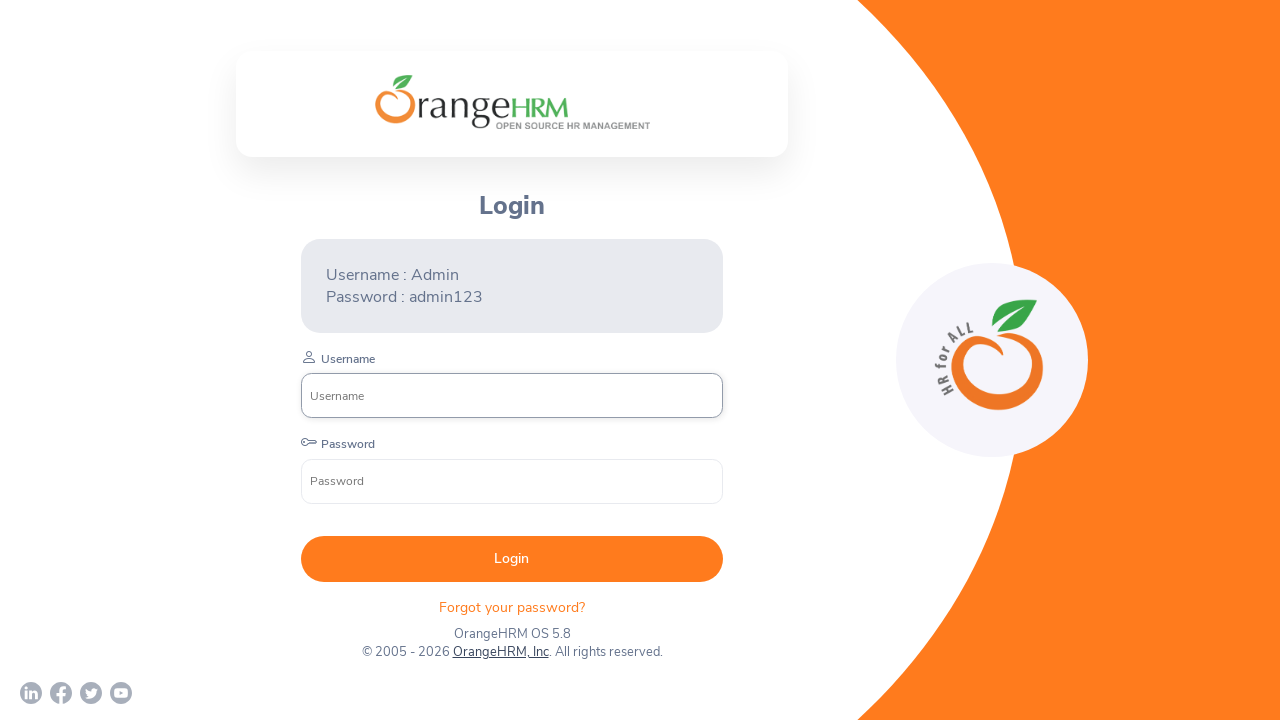

Clicked on 'Forgot your password?' link at (512, 607) on xpath=//p[text()='Forgot your password? ']
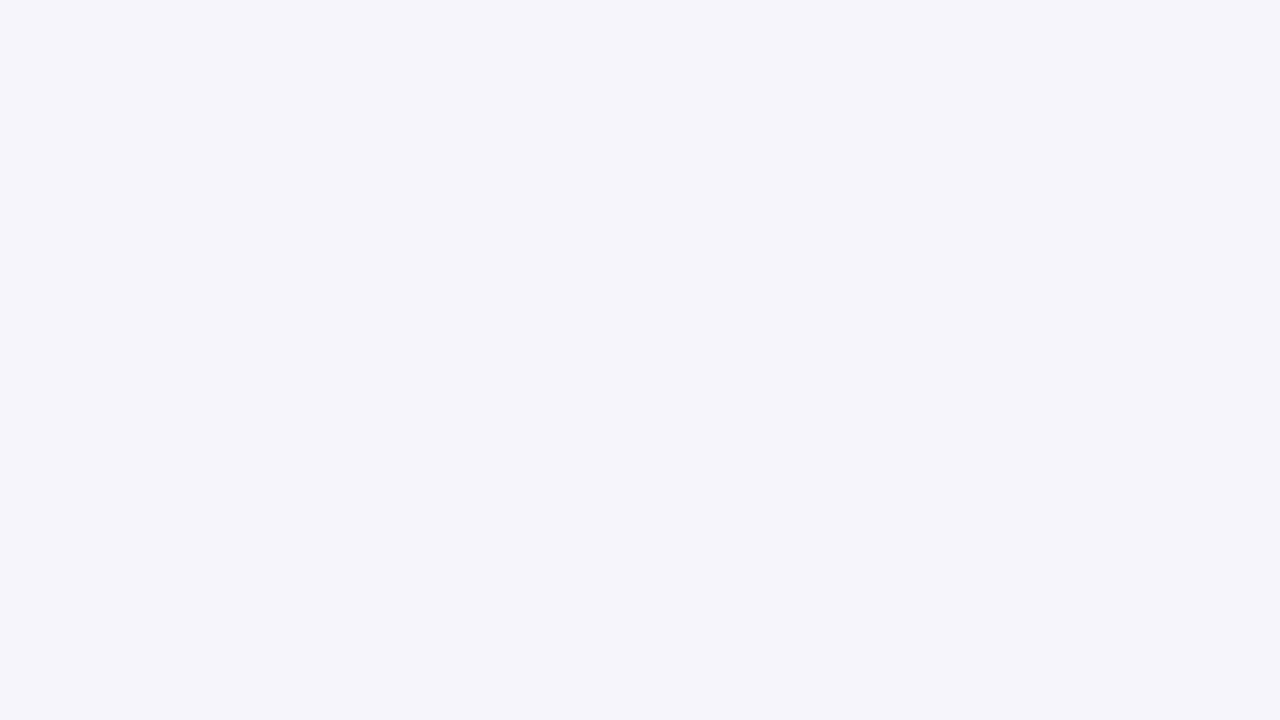

Reset Password page loaded and verified
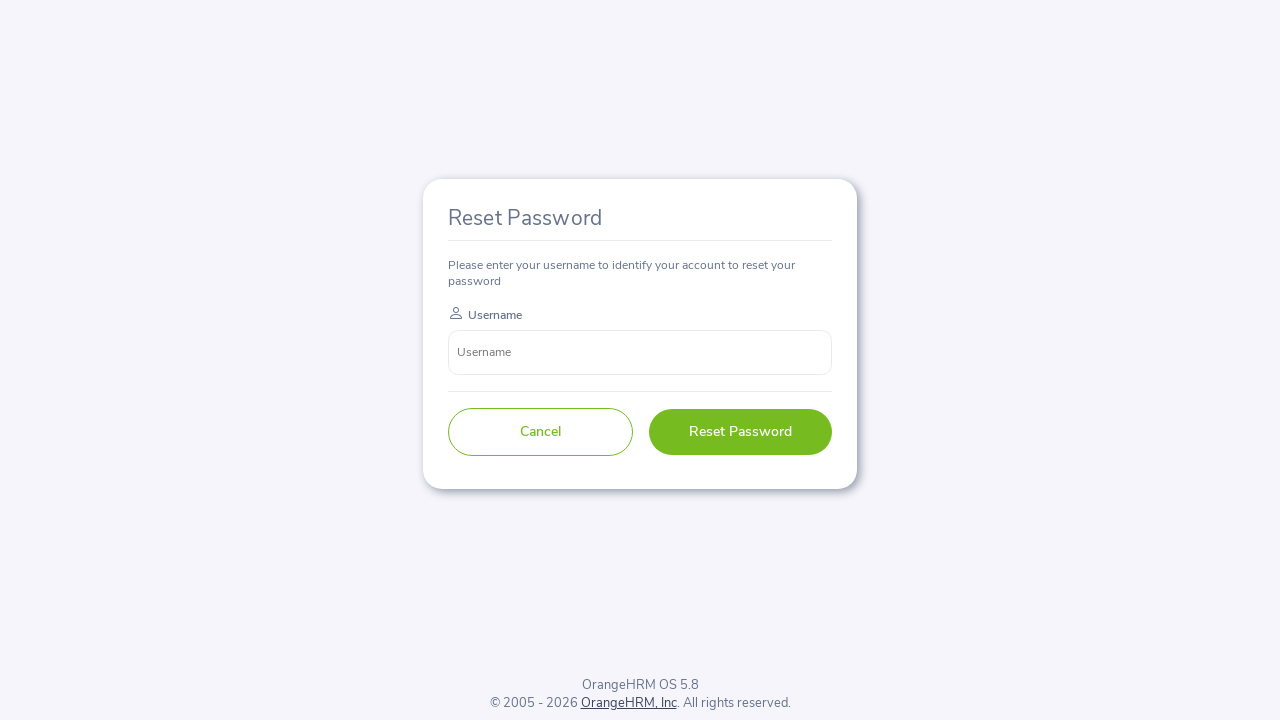

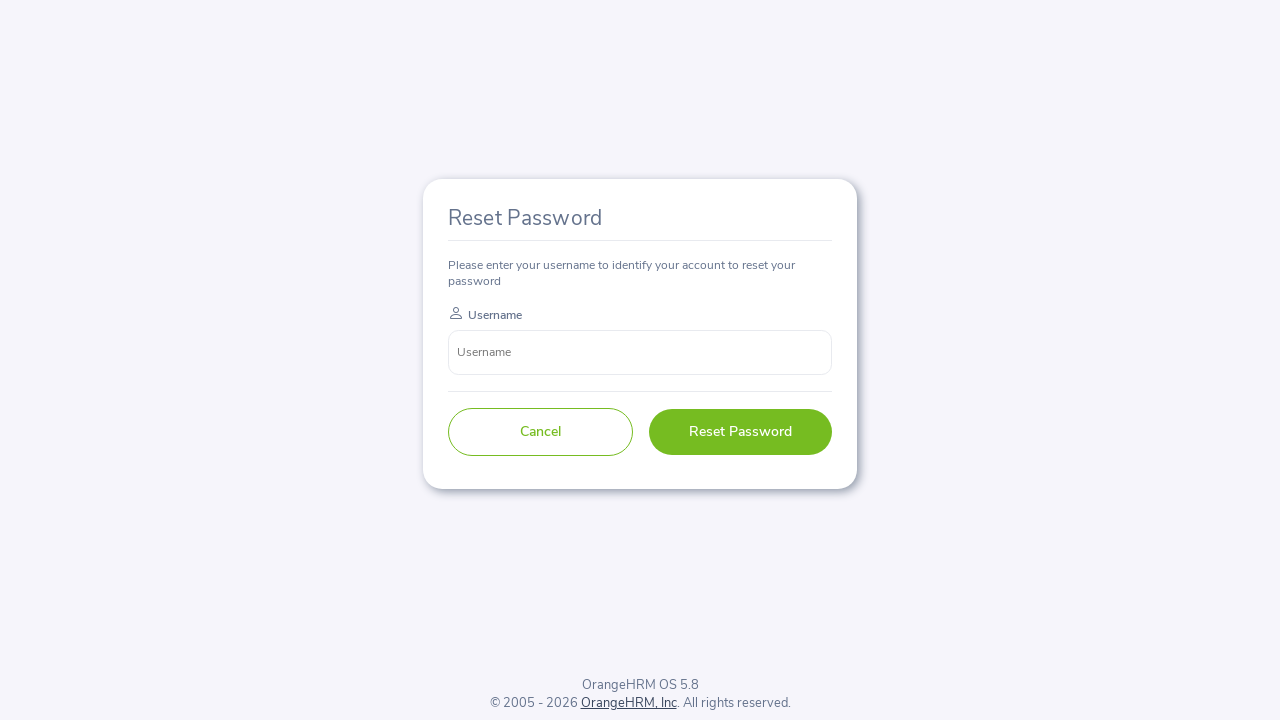